Tests the auto-suggest functionality of the destination search box on Booking.com by typing a location and selecting from the dropdown suggestions

Starting URL: https://www.booking.com

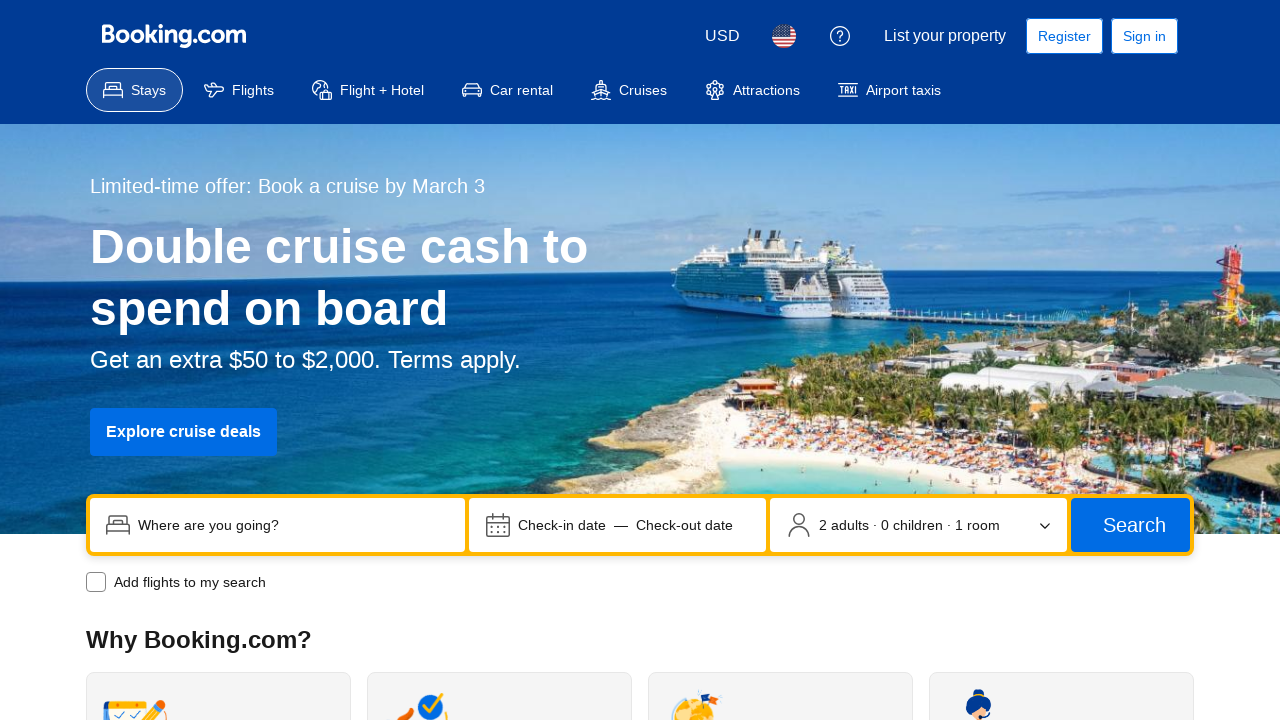

Clicked on the destination search box at (294, 525) on input[name='ss']
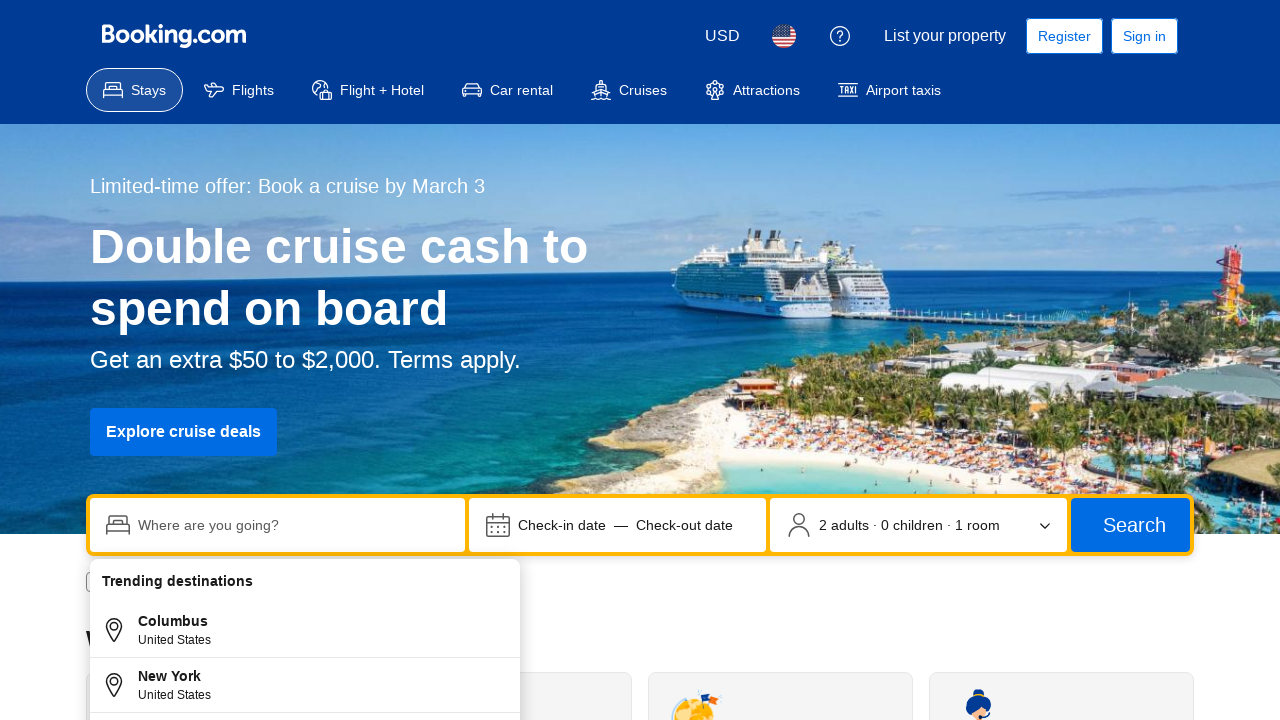

Typed 'Lagos, Nigeria' in the destination search field on input[placeholder='Where are you going?']
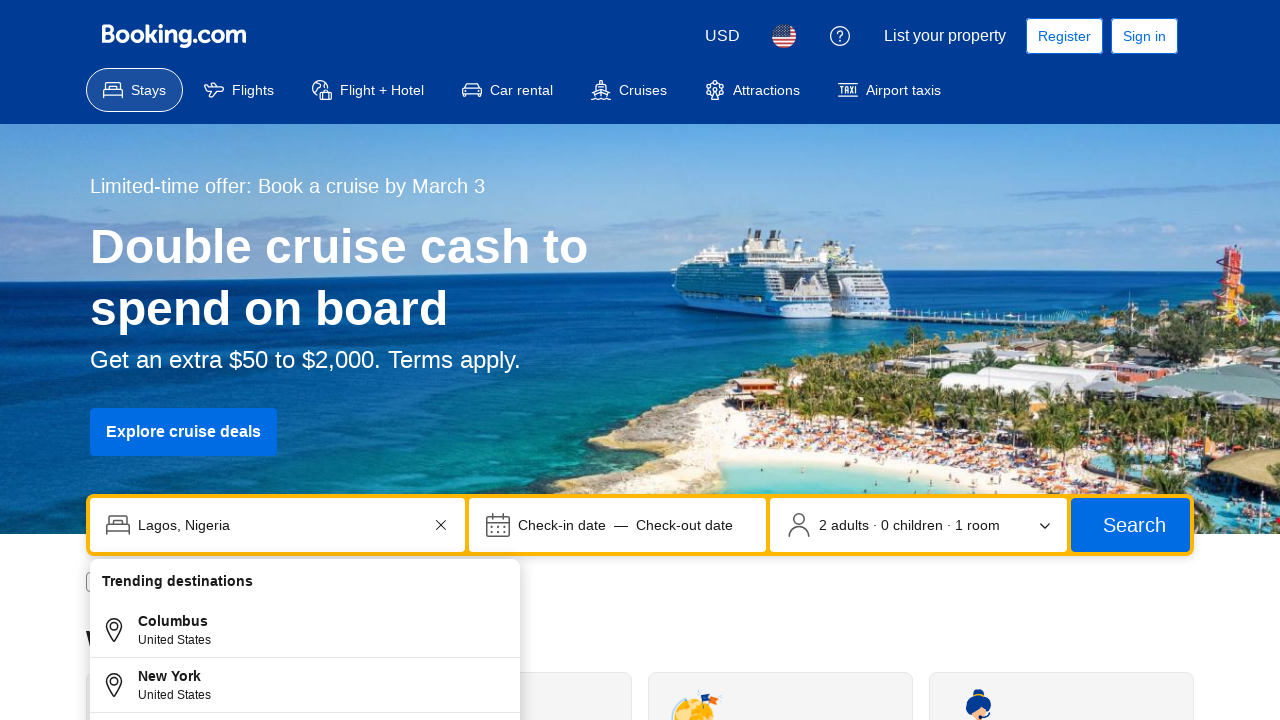

Pressed ArrowDown to navigate to the first auto-suggest dropdown option on input[placeholder='Where are you going?']
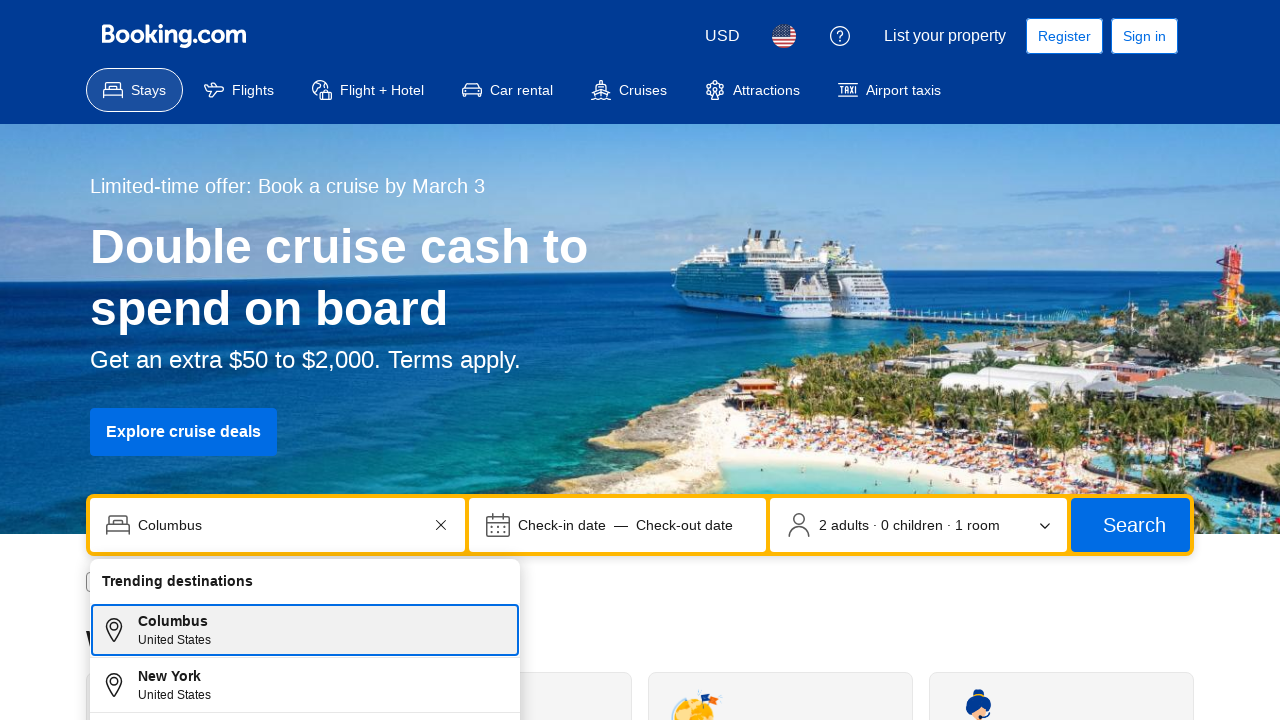

Pressed Enter to select the highlighted auto-suggest dropdown option on input[placeholder='Where are you going?']
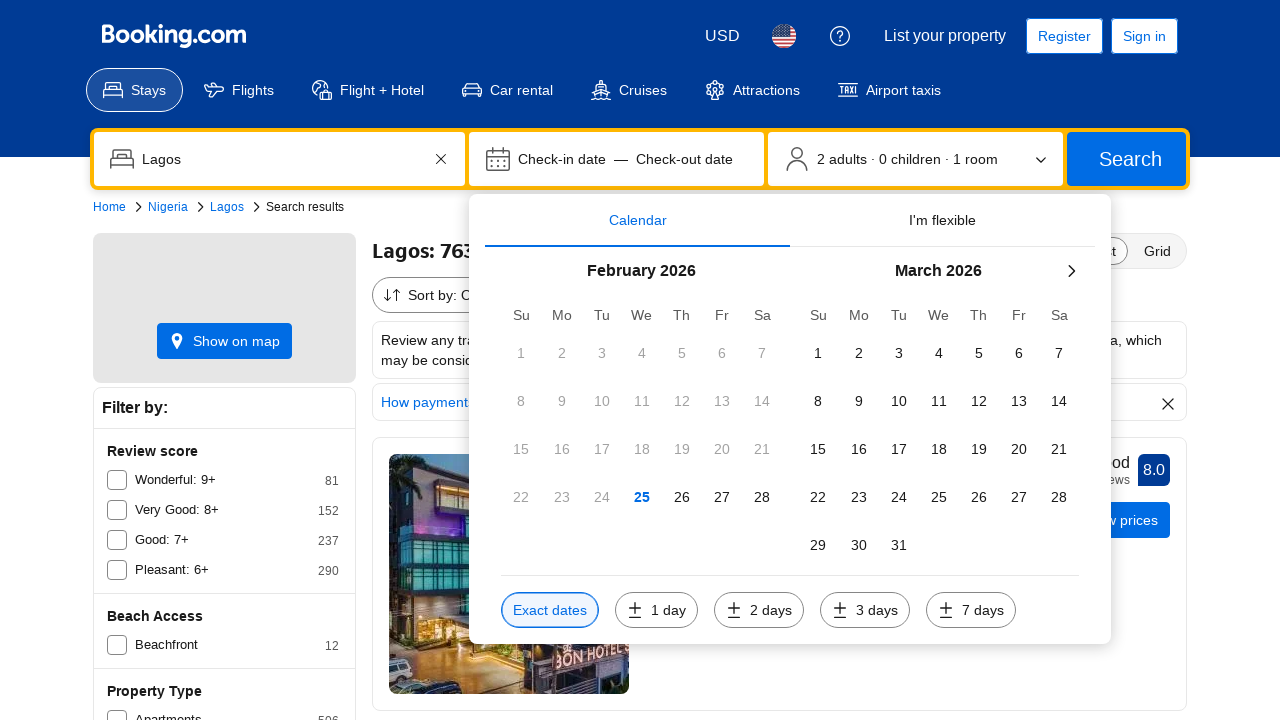

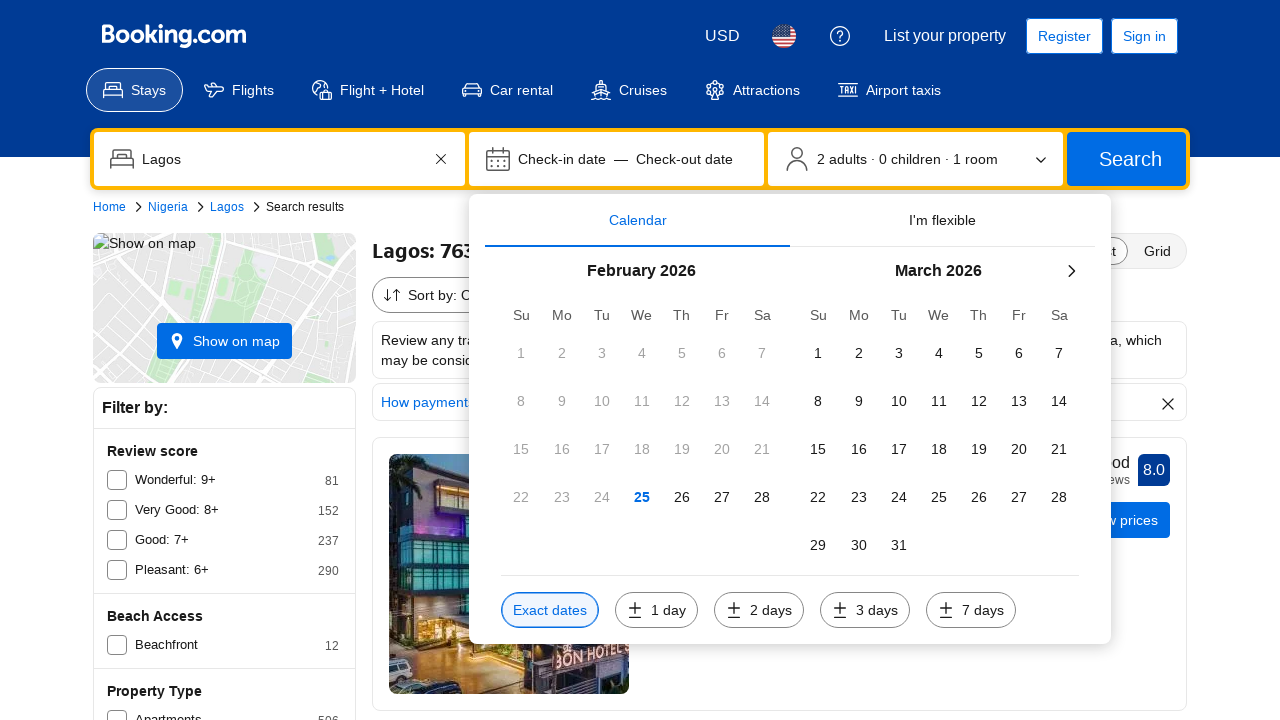